Tests that the payment partners section on the MTS Belarus website contains payment system logos by verifying that images are present in the partners block.

Starting URL: https://mts.by/

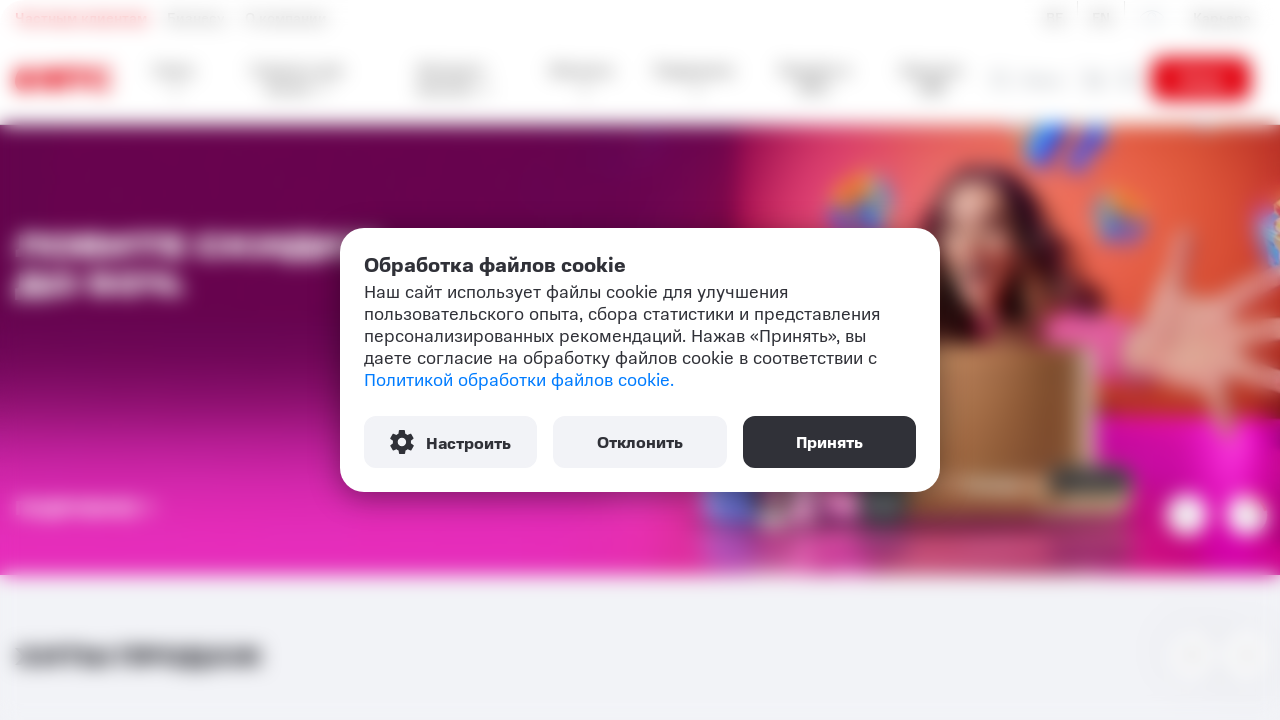

Payment partners block loaded successfully
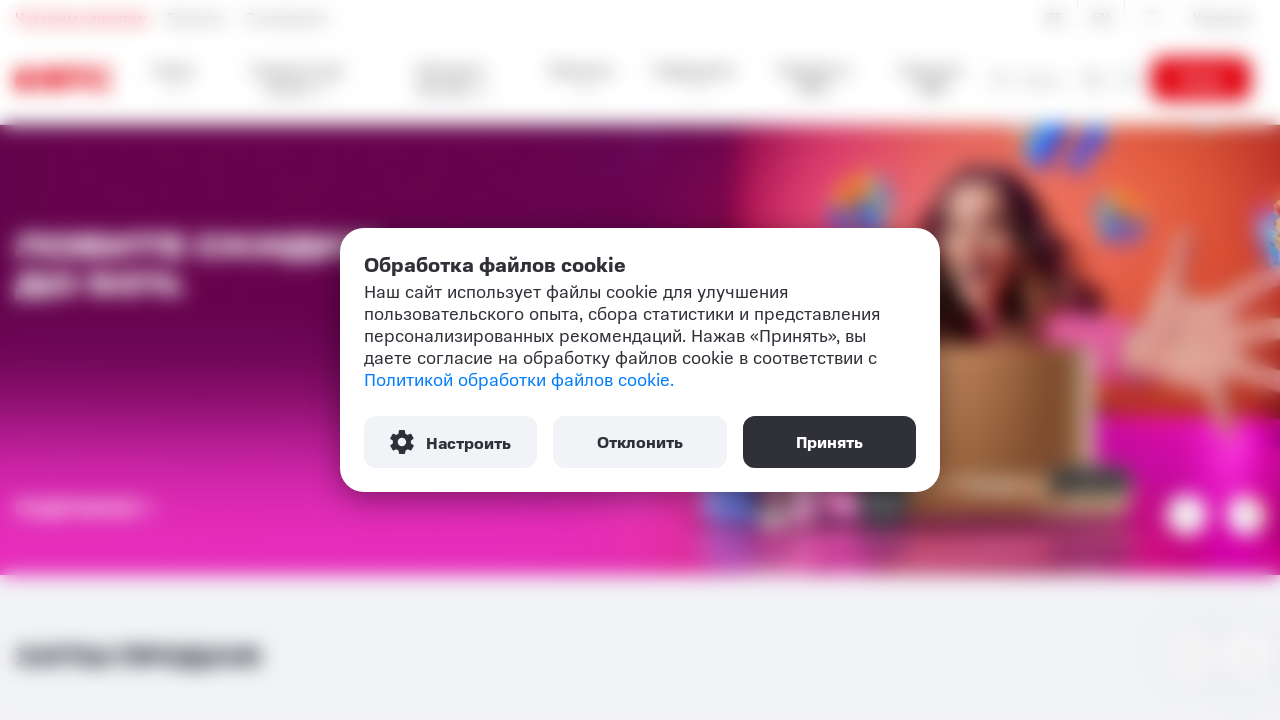

Located payment system logo images in partners block
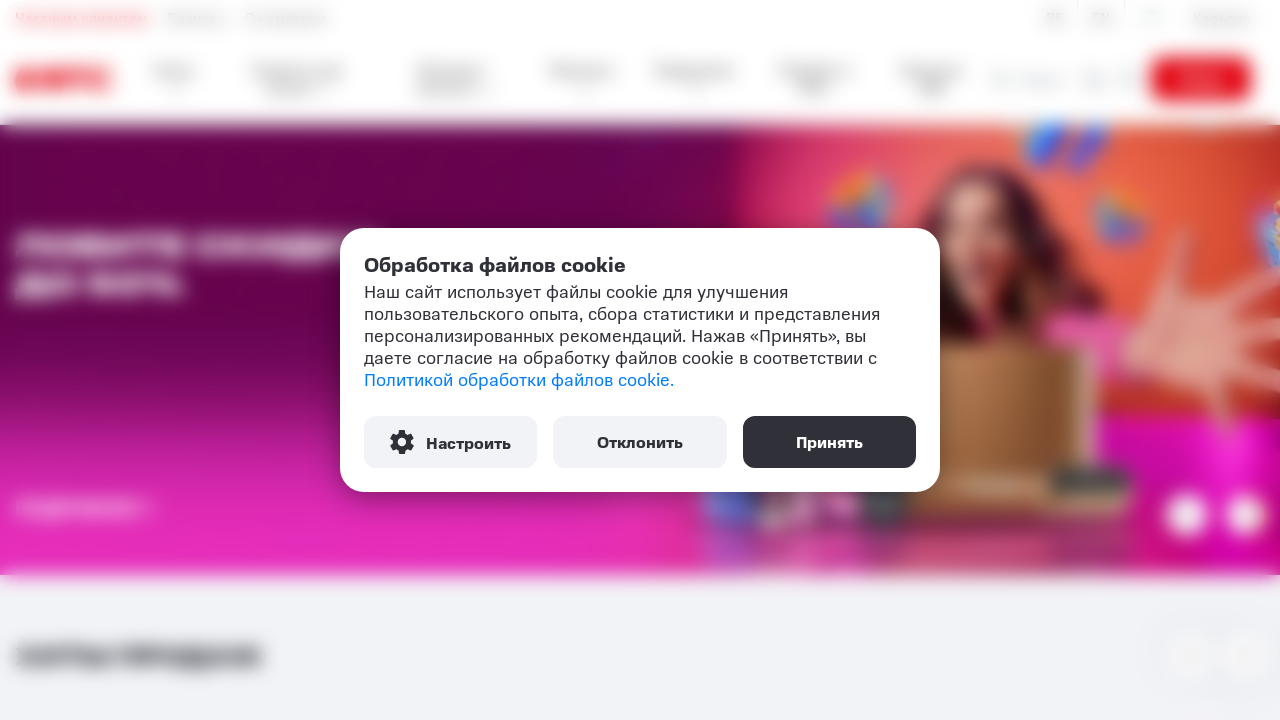

Verified that payment system logos are present in the partners block
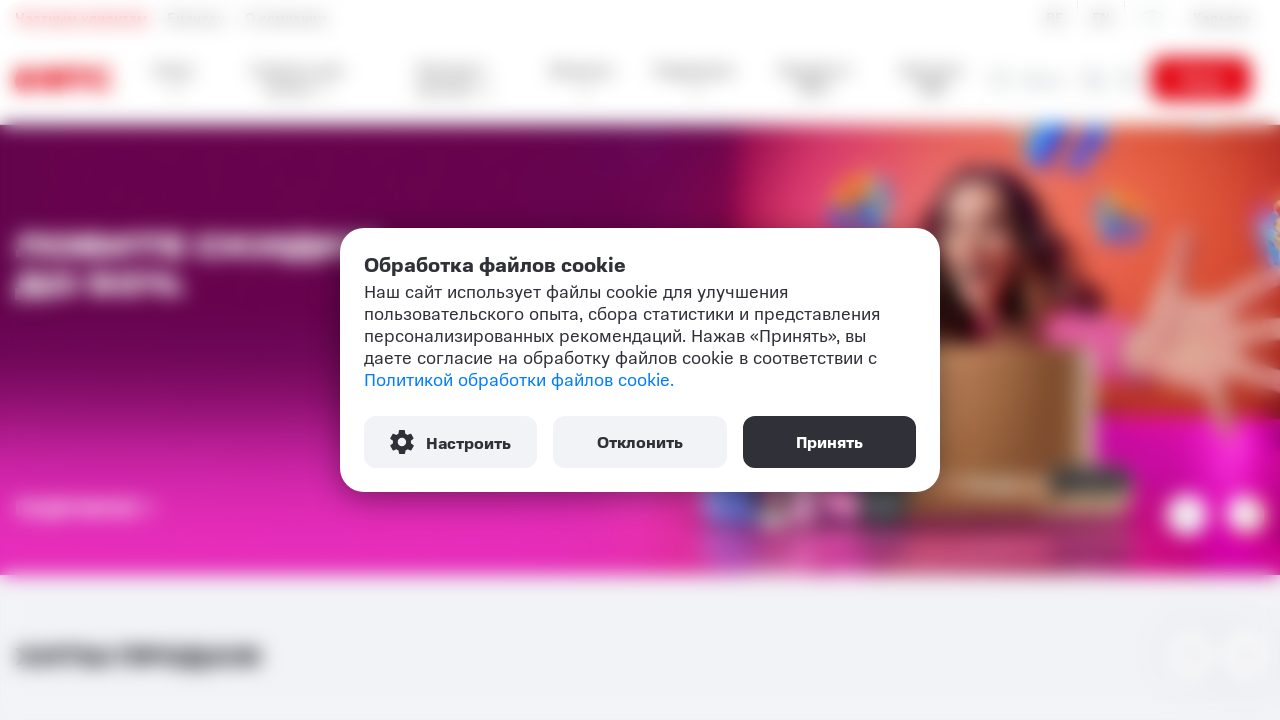

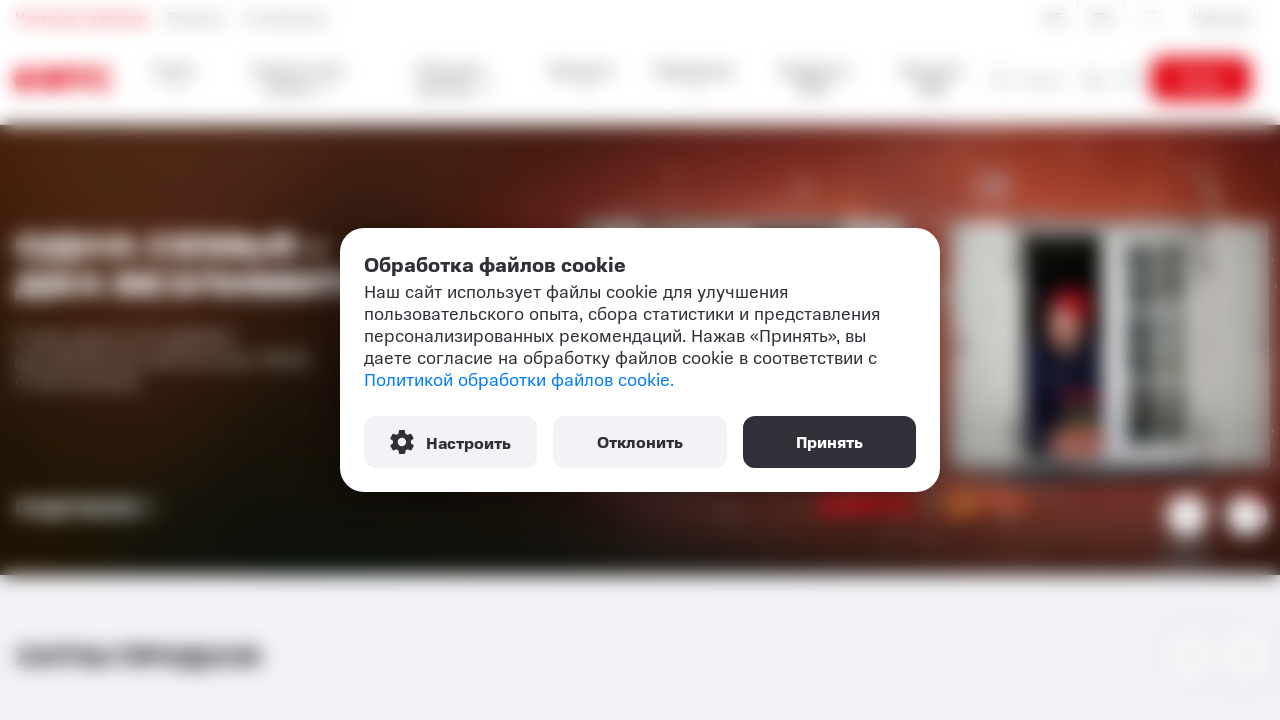